Tests the Radio Button component by clicking Yes, Impressive, and No radio buttons and verifying selections.

Starting URL: https://demoqa.com

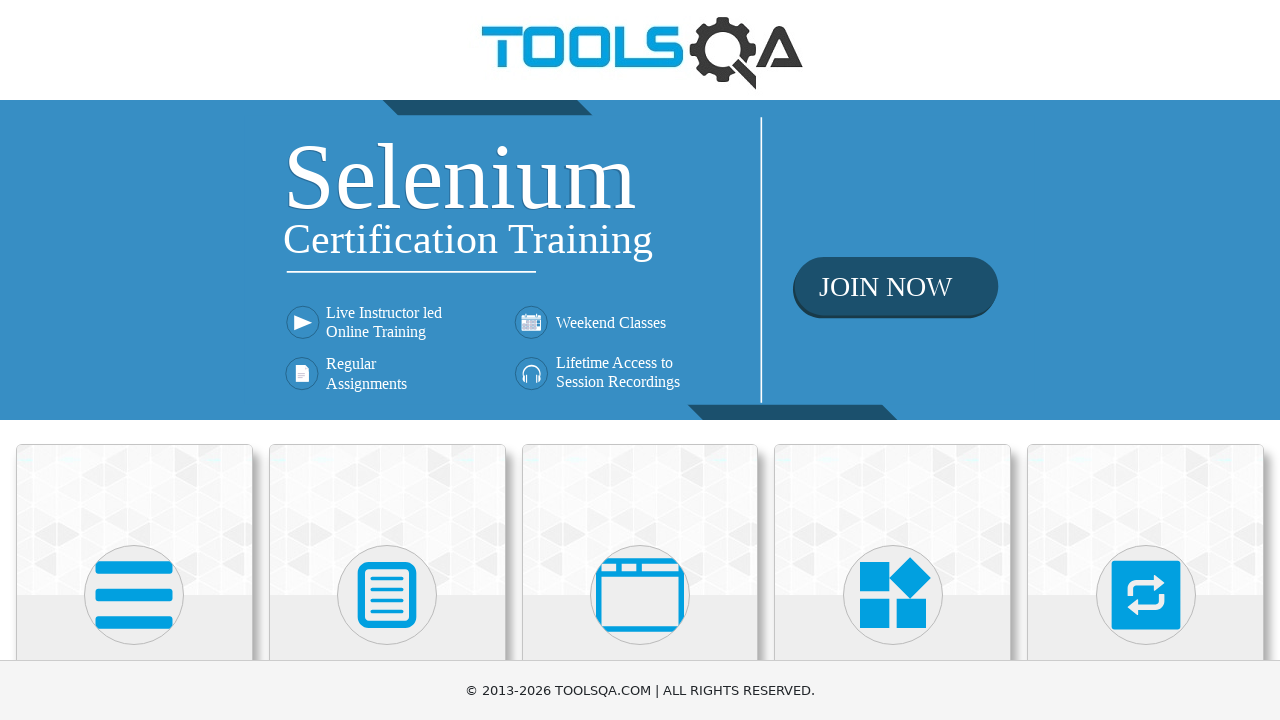

Clicked on Elements card at (134, 595) on (//div[@class='avatar mx-auto white'])[1]
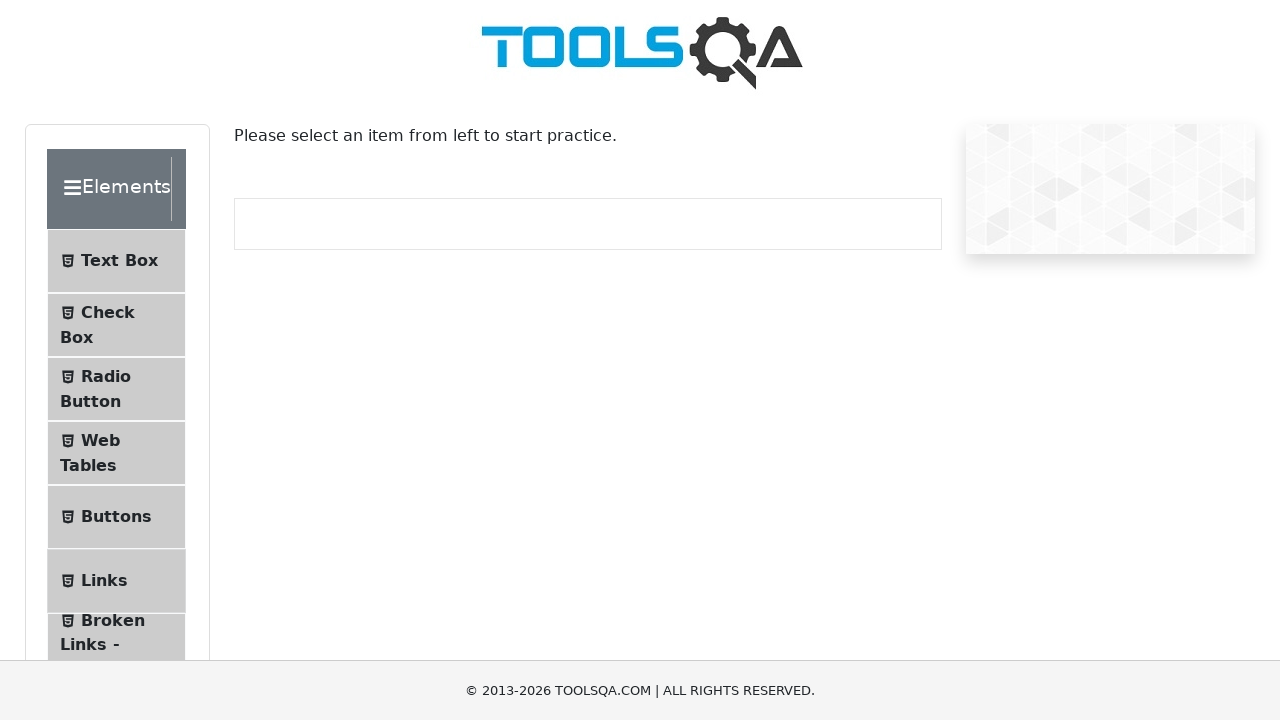

Clicked on Radio Button submenu at (116, 389) on #item-2
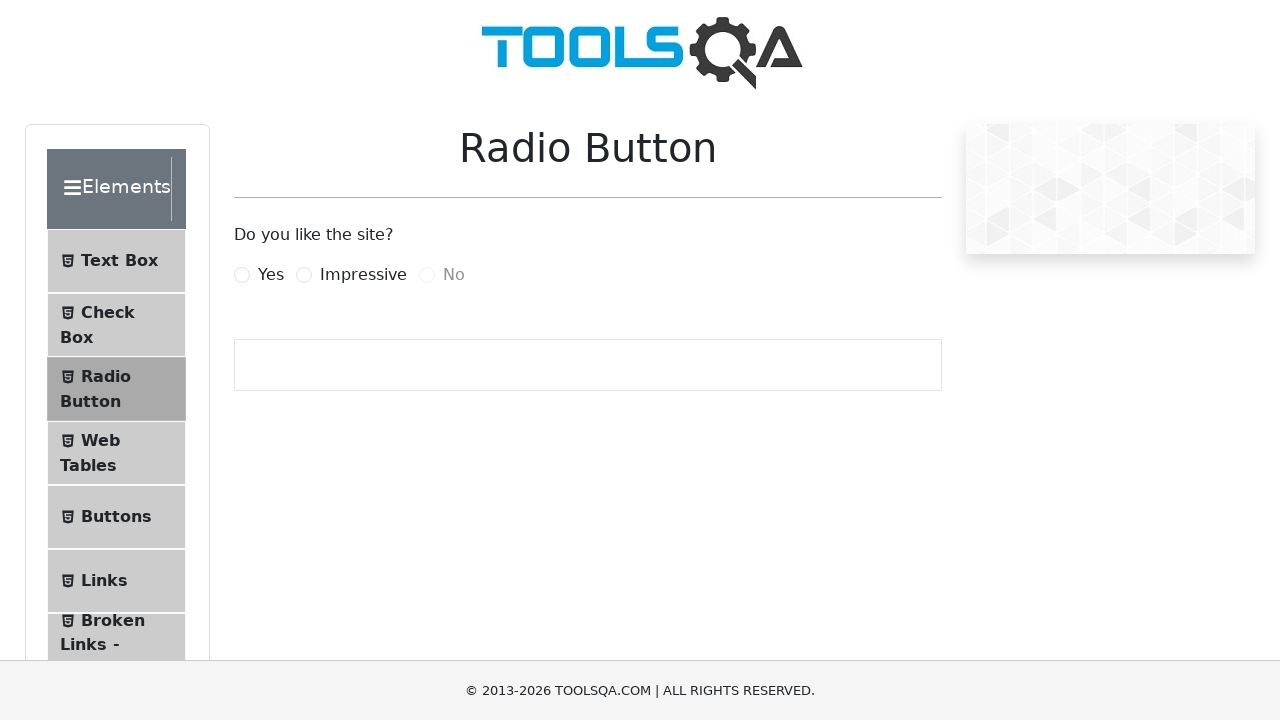

Clicked Yes radio button at (271, 275) on xpath=//label[normalize-space()='Yes']
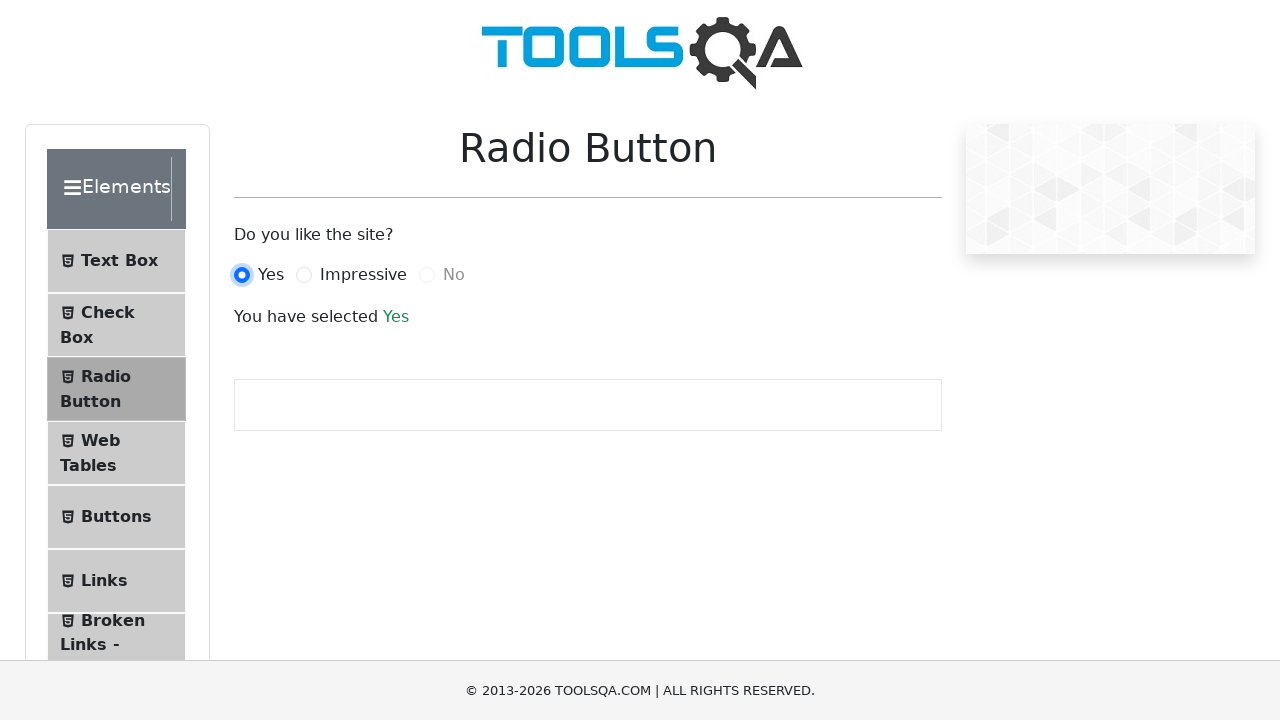

Clicked Impressive radio button at (363, 275) on xpath=//label[normalize-space()='Impressive']
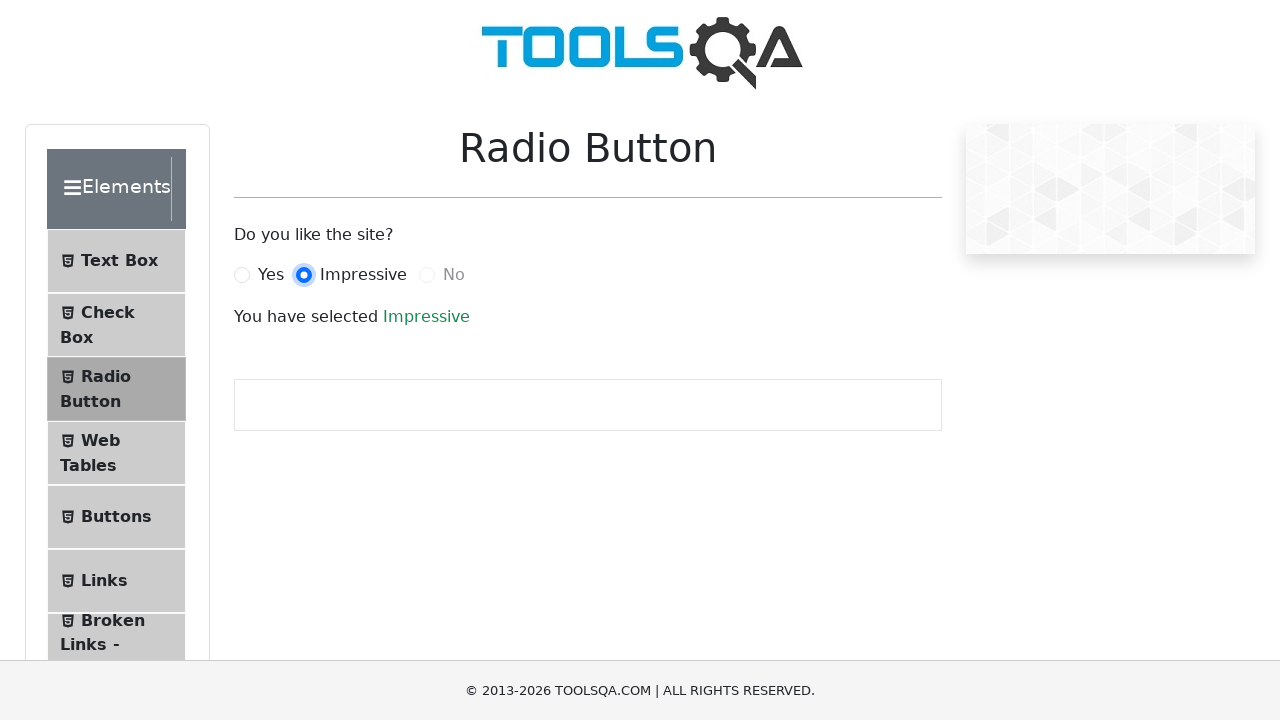

Attempted to click No radio button (disabled) at (454, 275) on //label[normalize-space()='No']
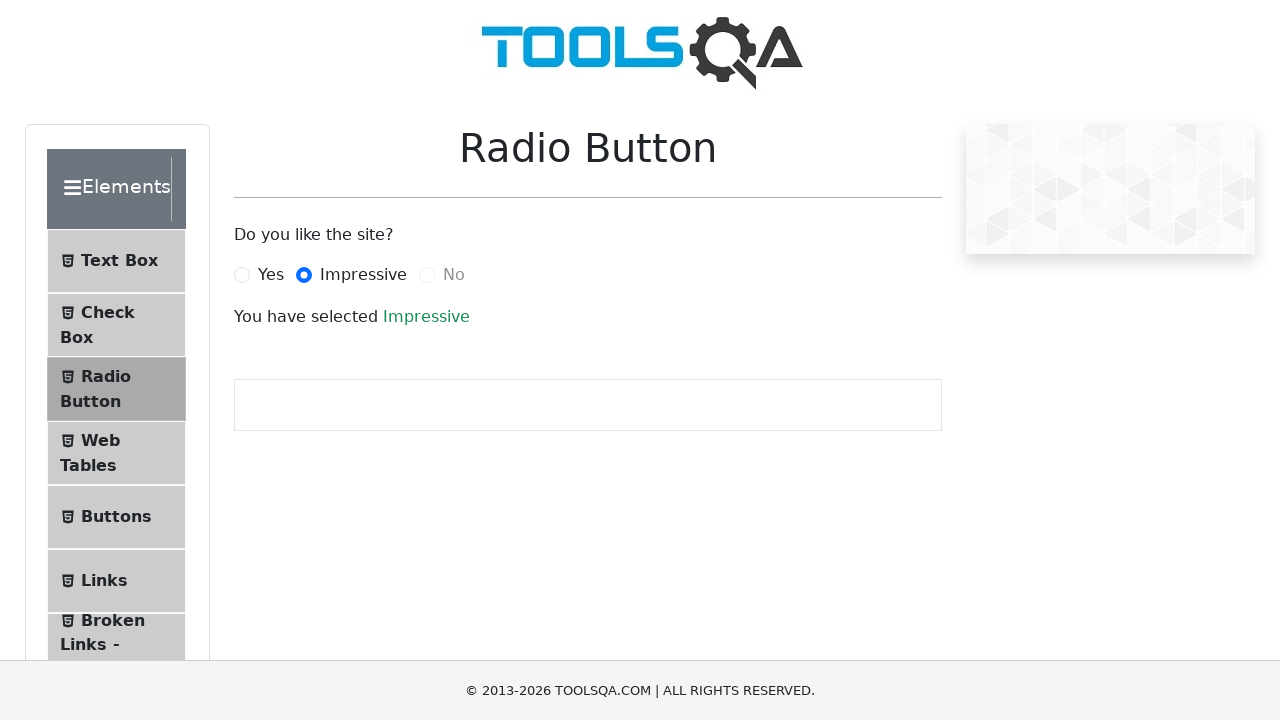

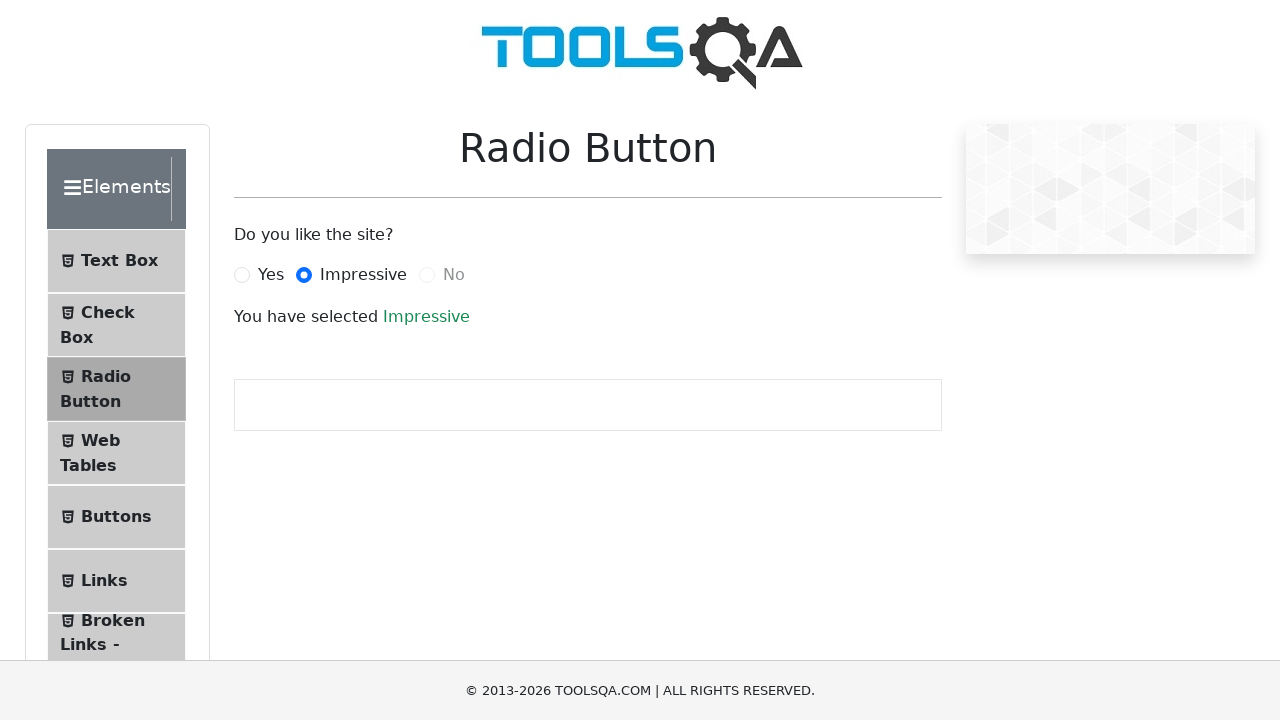